Tests checkbox functionality by selecting and deselecting a checkbox, then verifying the total number of checkbox labels on the page

Starting URL: https://rahulshettyacademy.com/AutomationPractice/

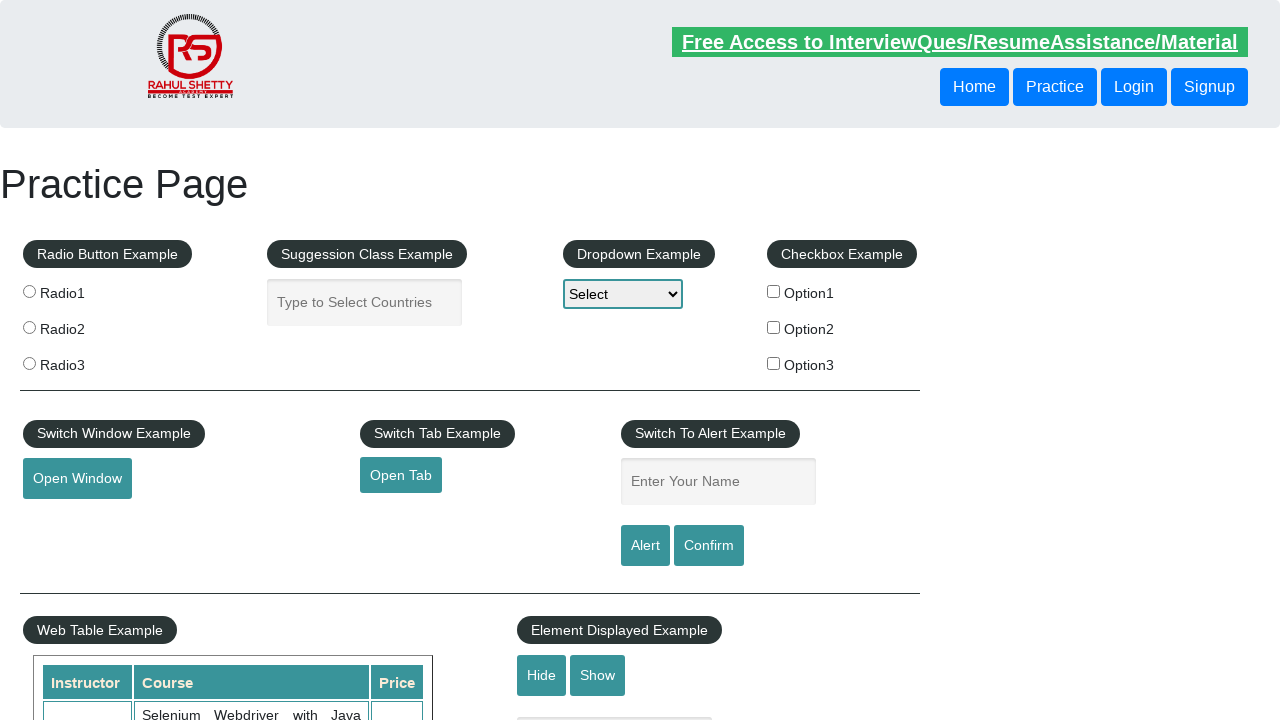

Clicked checkbox to select it at (774, 291) on #checkBoxOption1
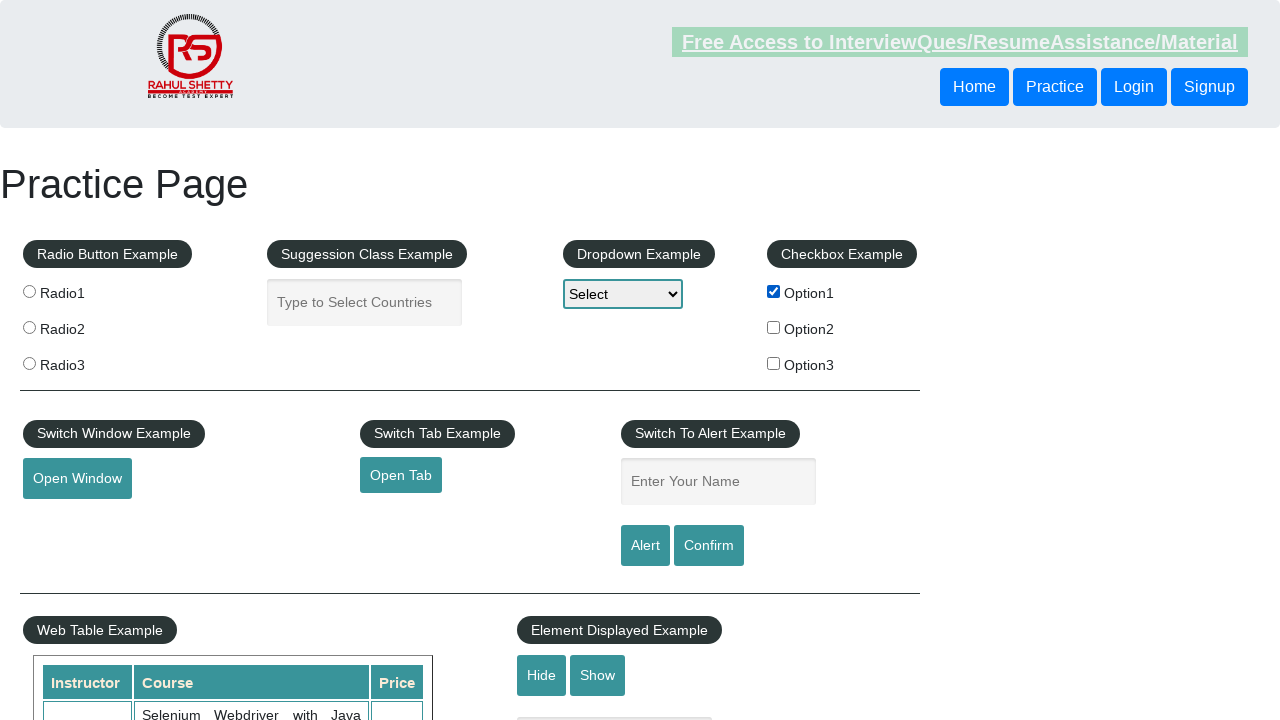

Verified checkbox is selected
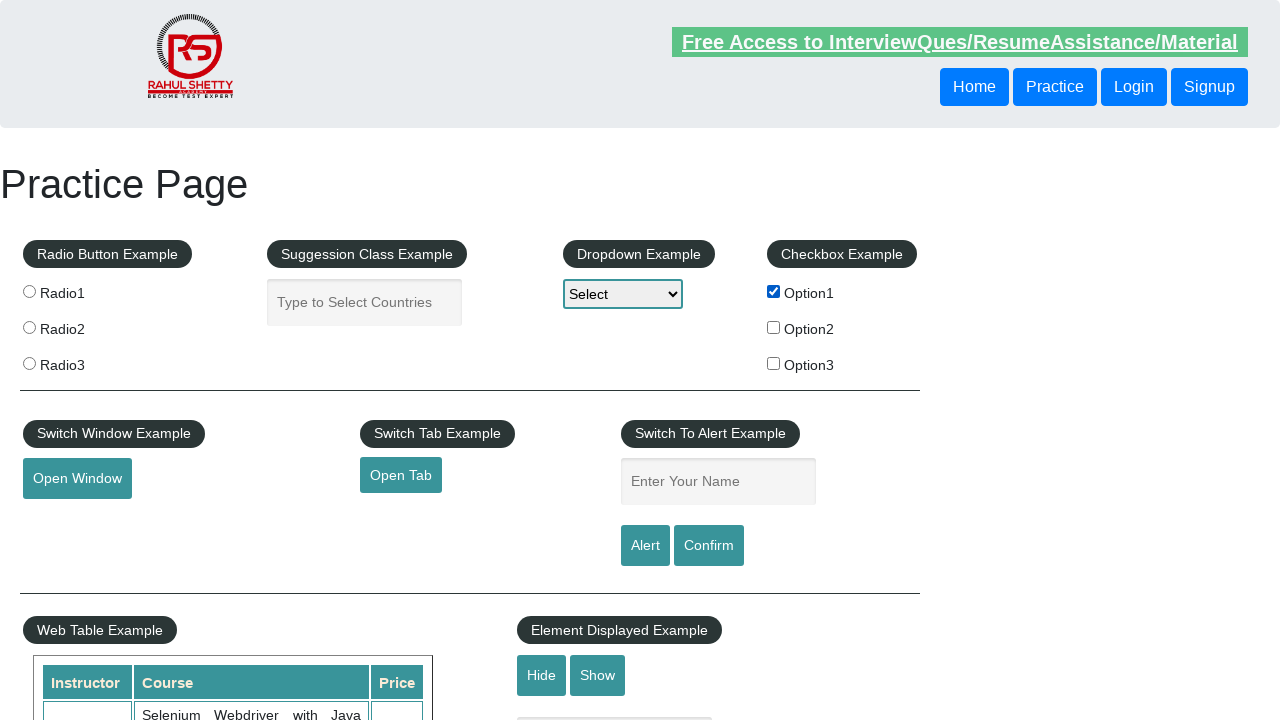

Clicked checkbox to deselect it at (774, 291) on #checkBoxOption1
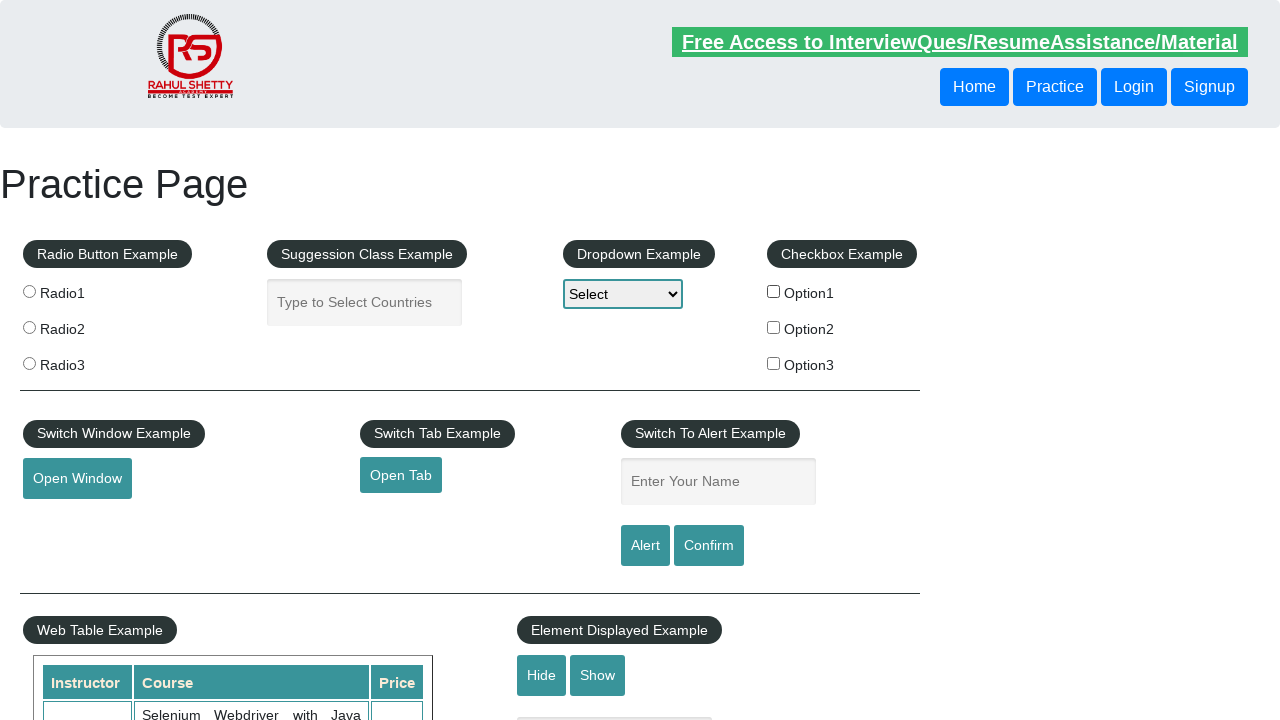

Verified checkbox is deselected
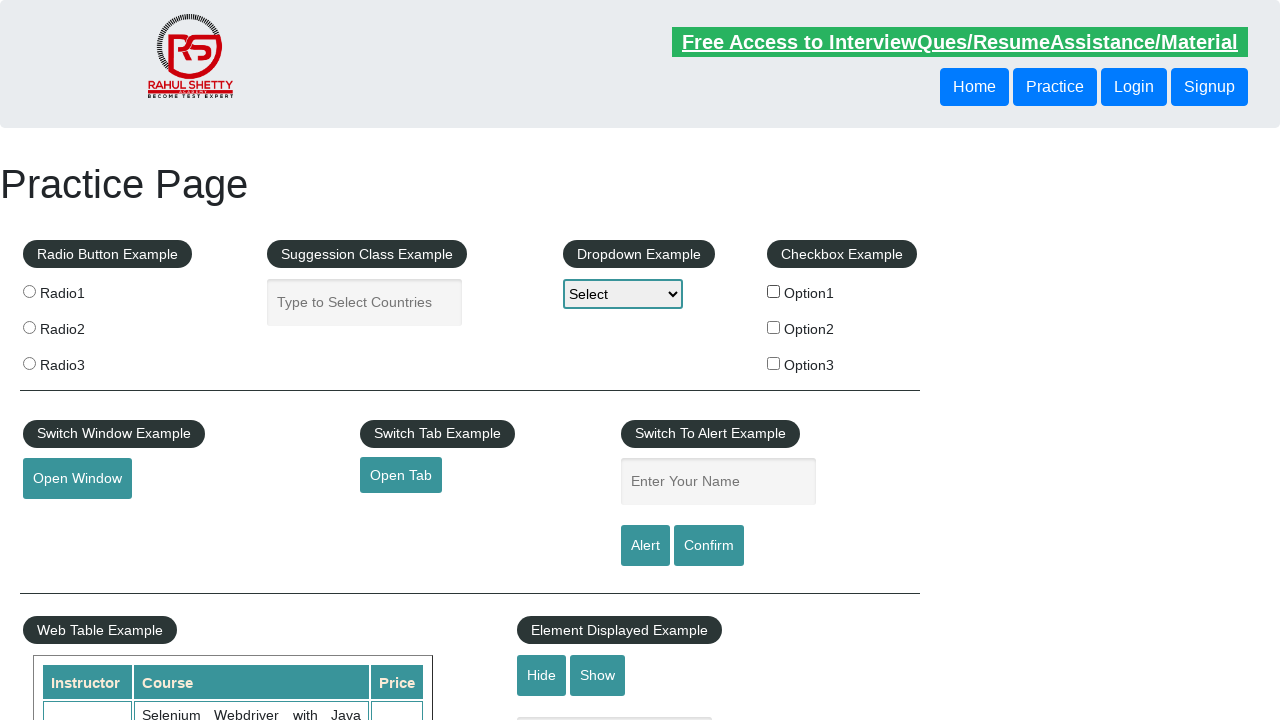

Located all checkbox labels on the page
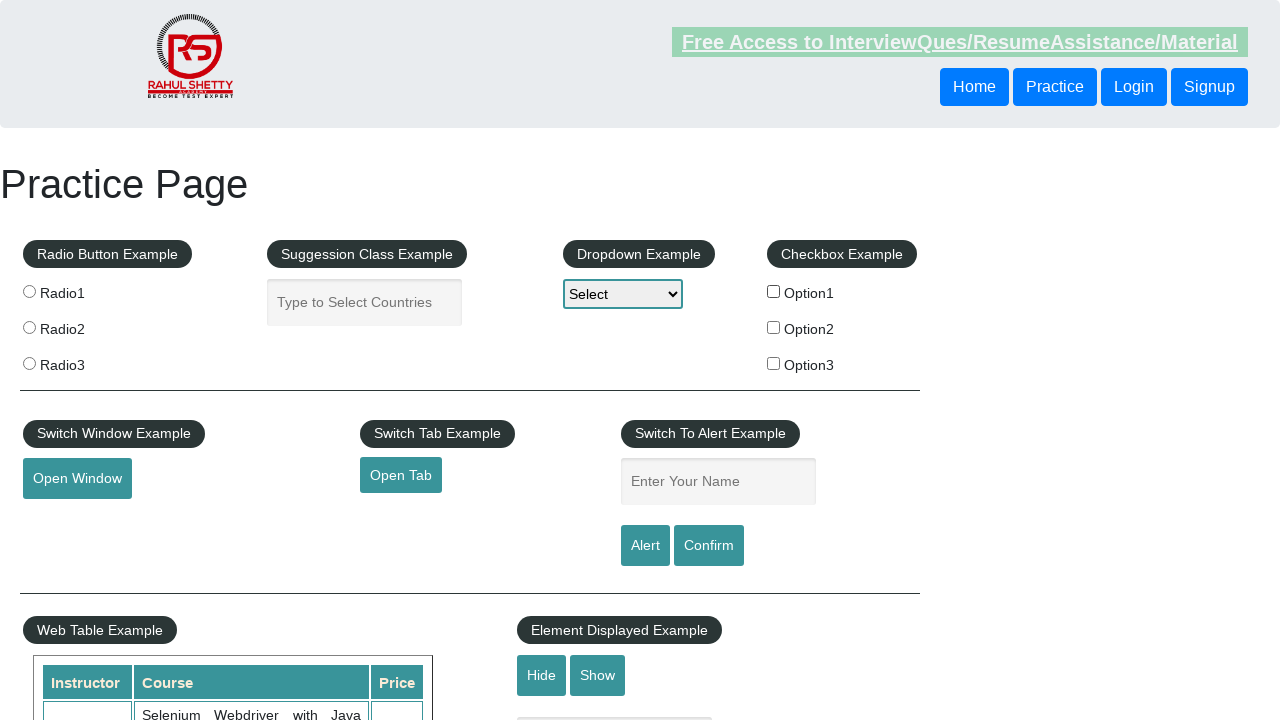

Counted 3 checkbox labels on the page
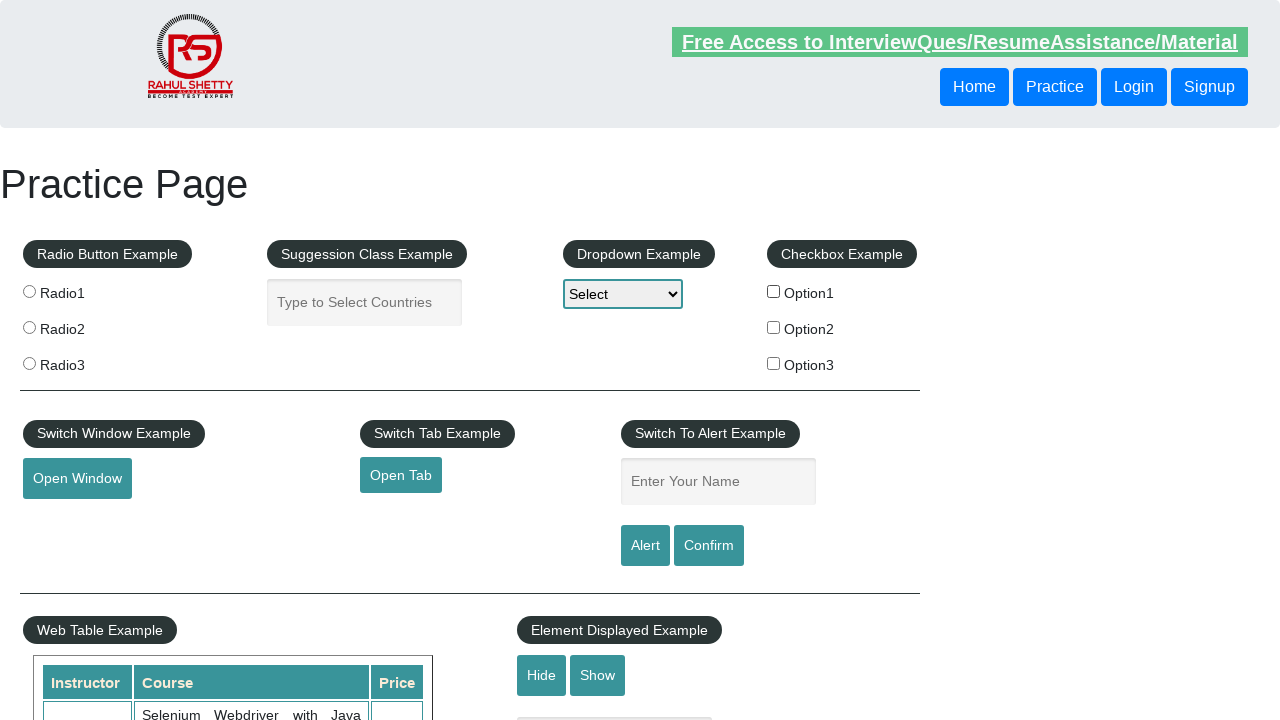

Printed checkbox label count: 3
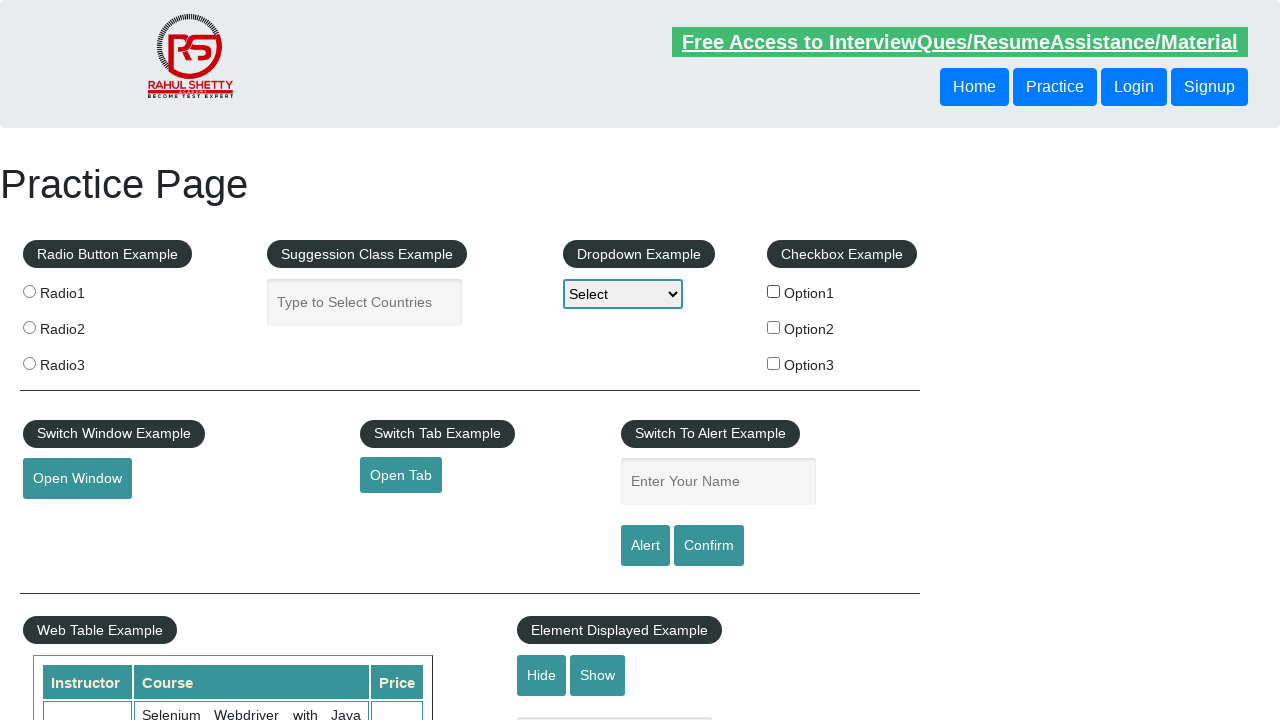

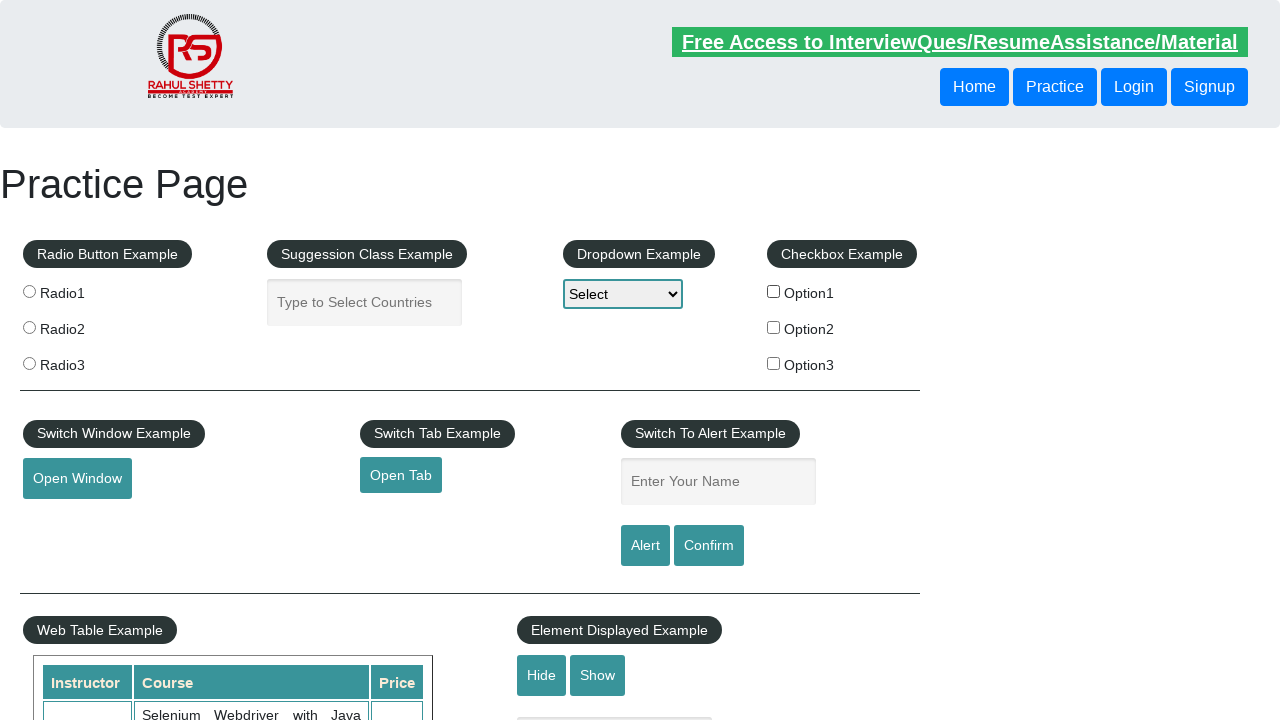